Tests window switching functionality by clicking on Electronics Products link, verifying the new window URL, then switching back to the original window and verifying its URL contains "addremove"

Starting URL: https://testotomasyonu.com/addremove/

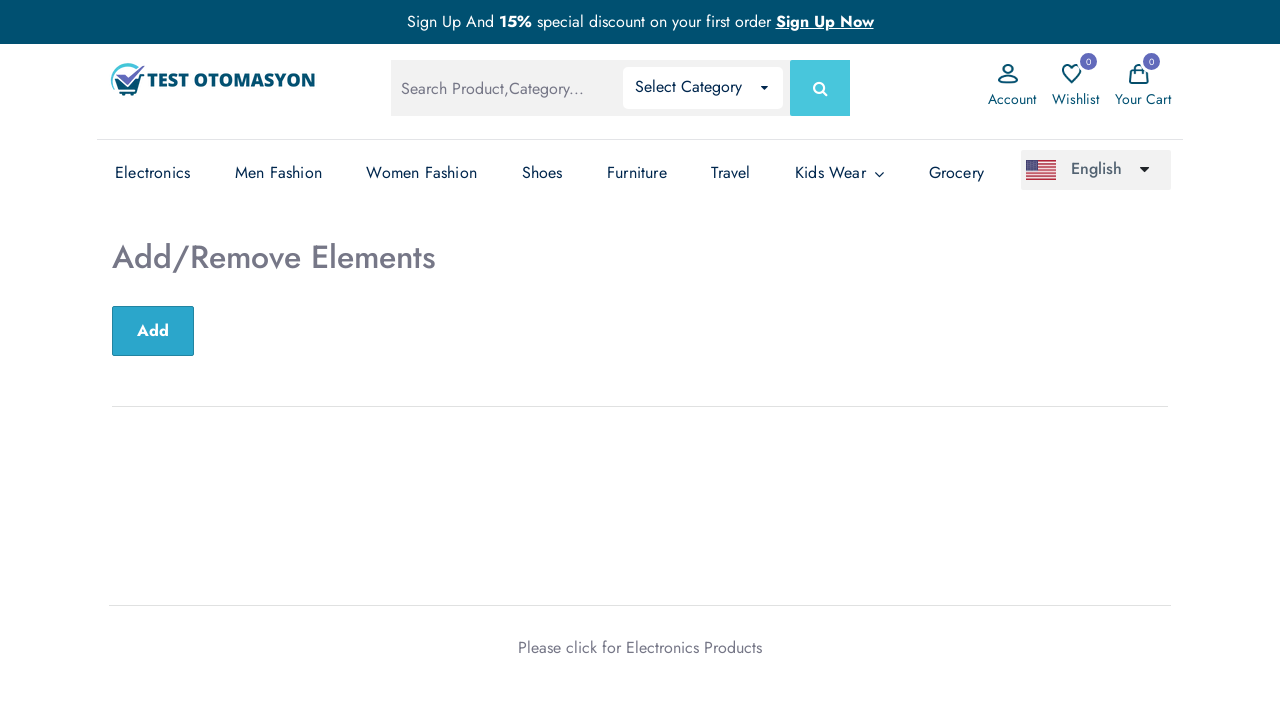

Clicked on Electronics Products link at (694, 647) on text='Electronics Products'
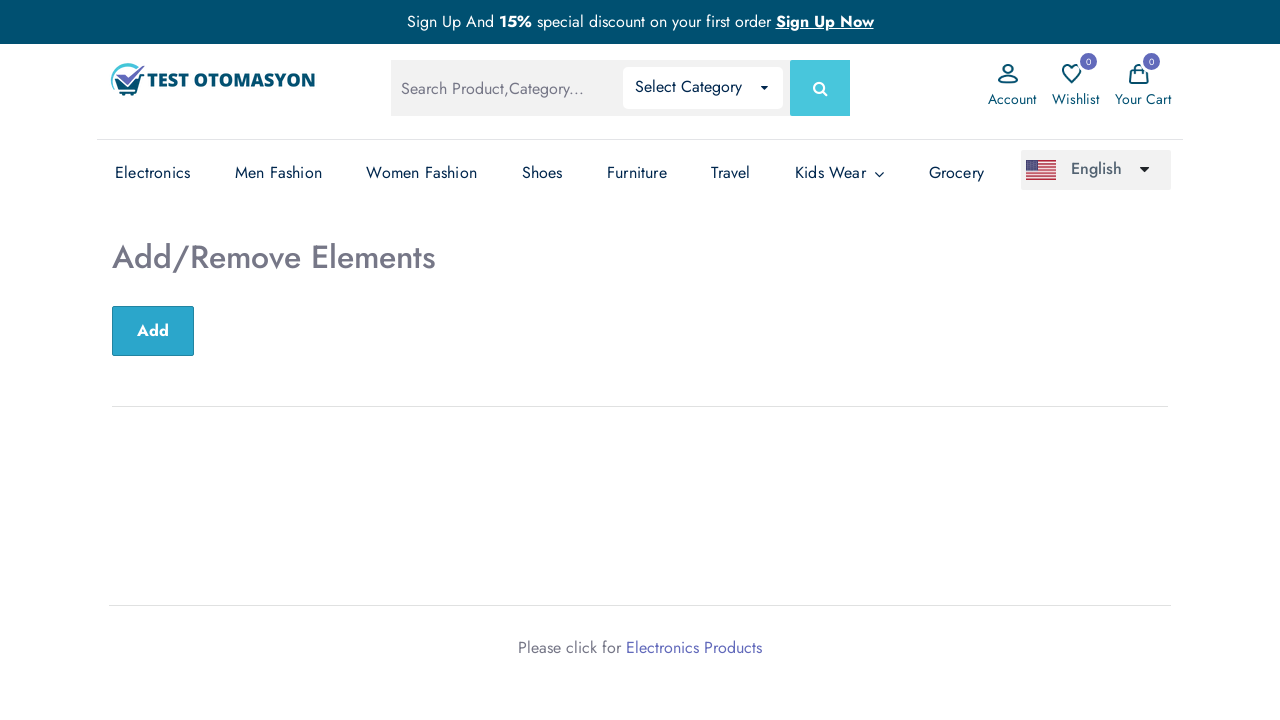

New window/tab opened with Electronics Products page
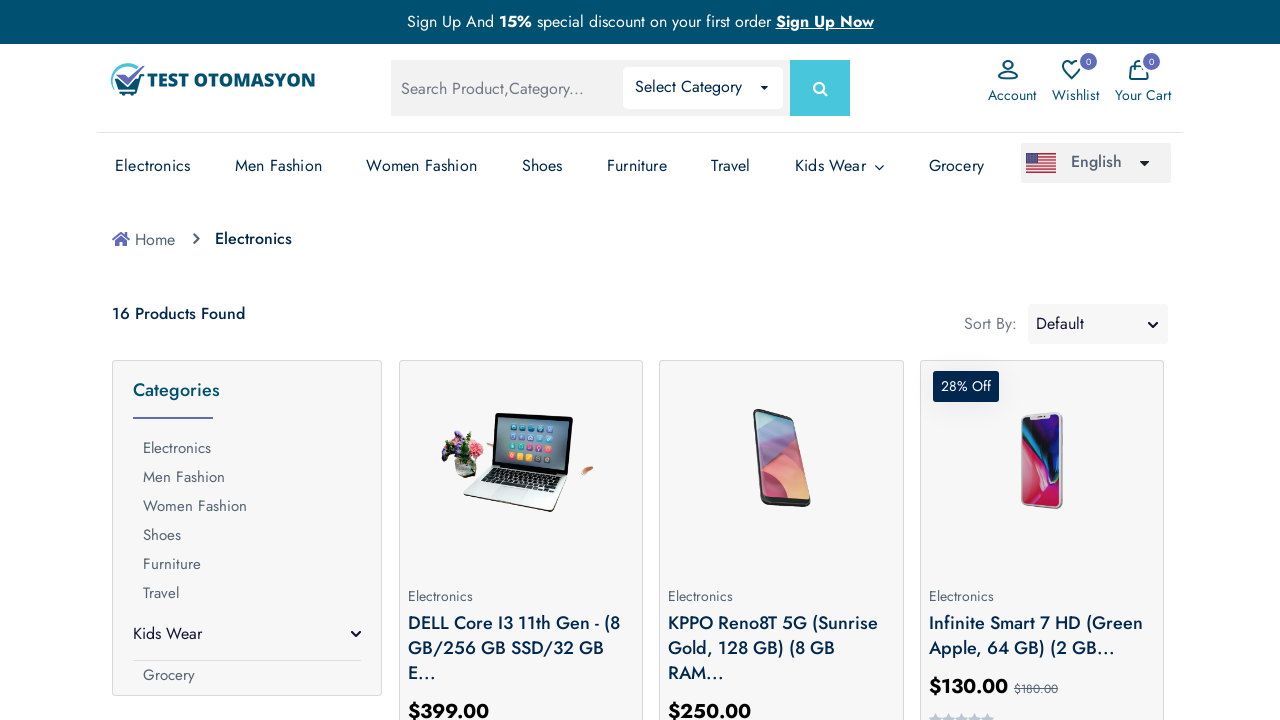

New page finished loading
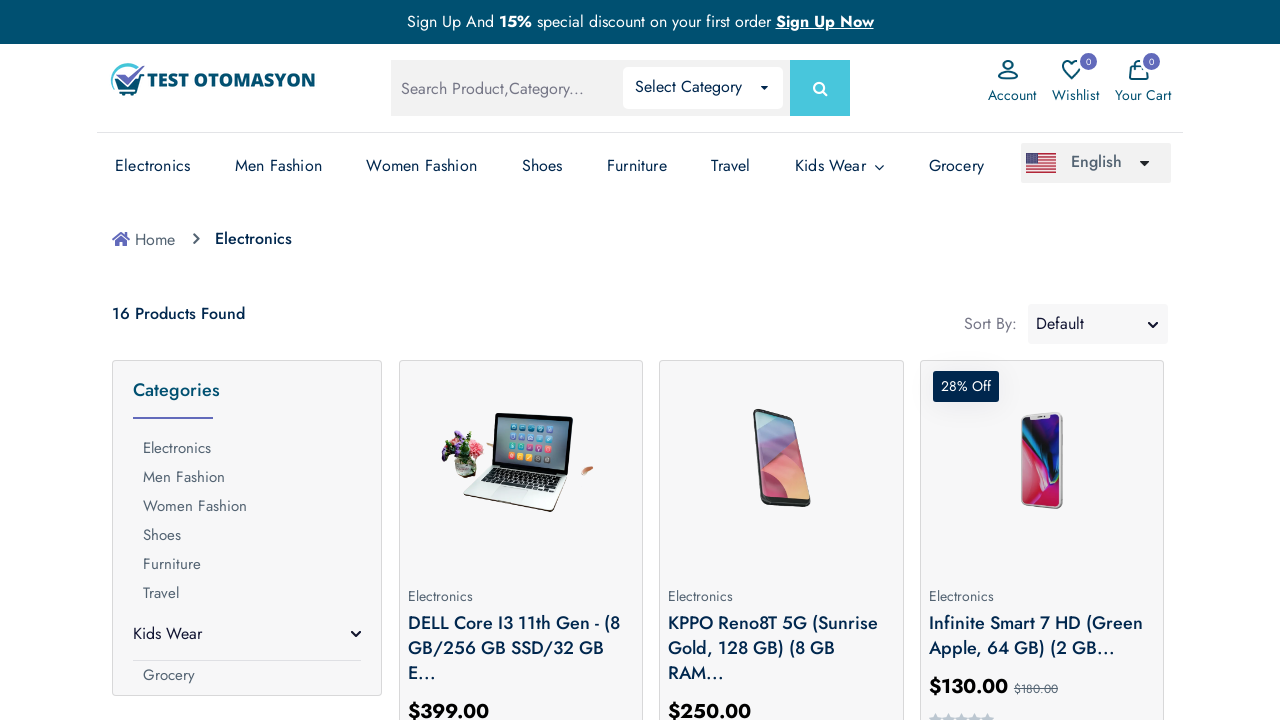

Verified new page URL is https://testotomasyonu.com/category/7/products
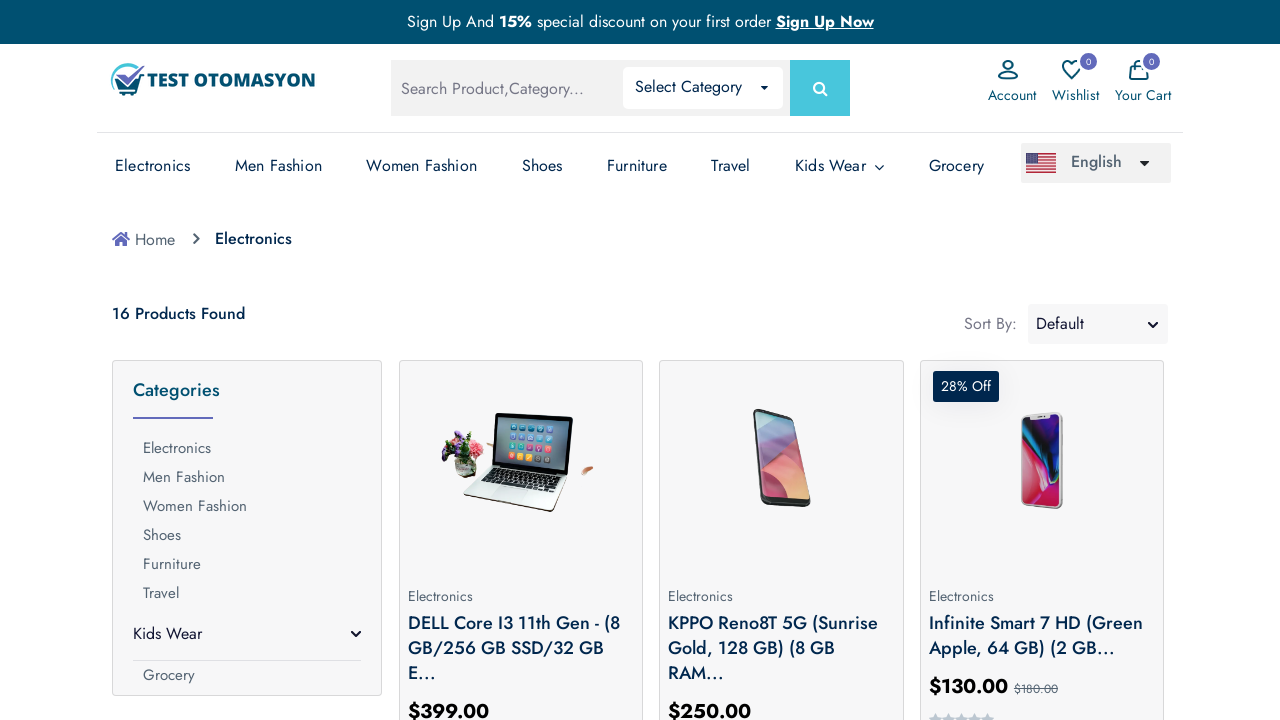

Switched back to original page
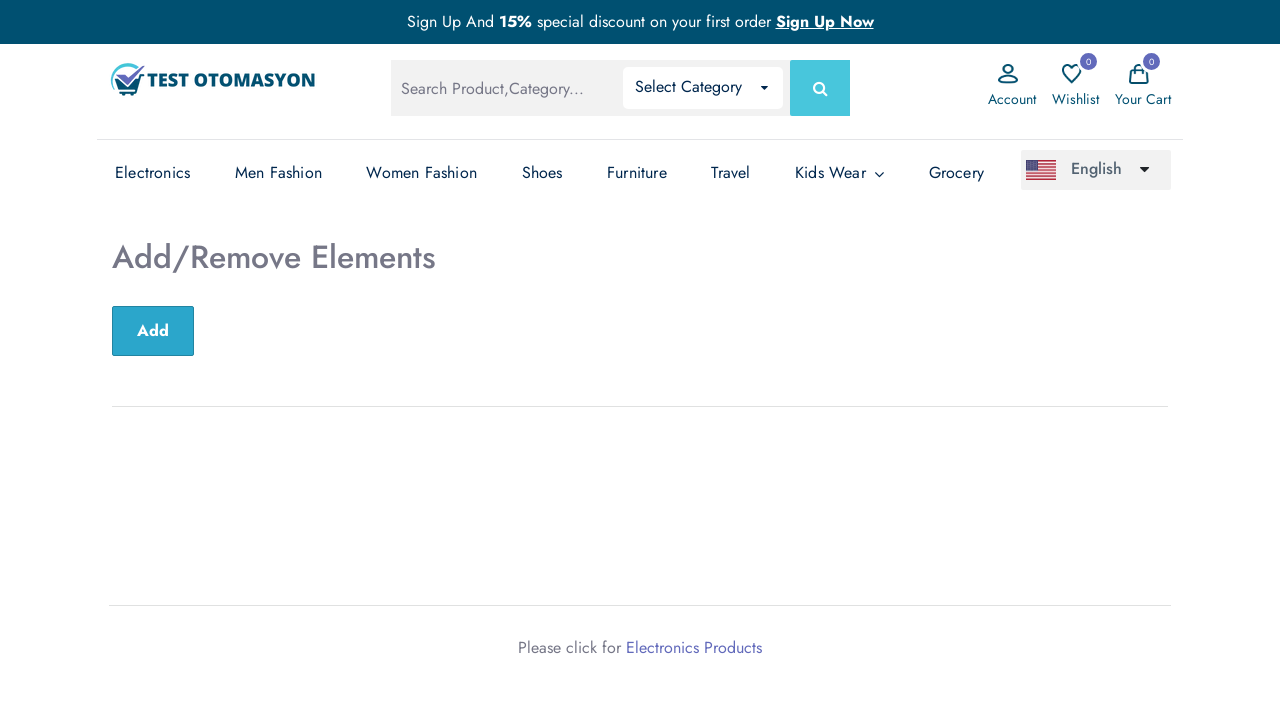

Verified original page URL is https://testotomasyonu.com/addremove/
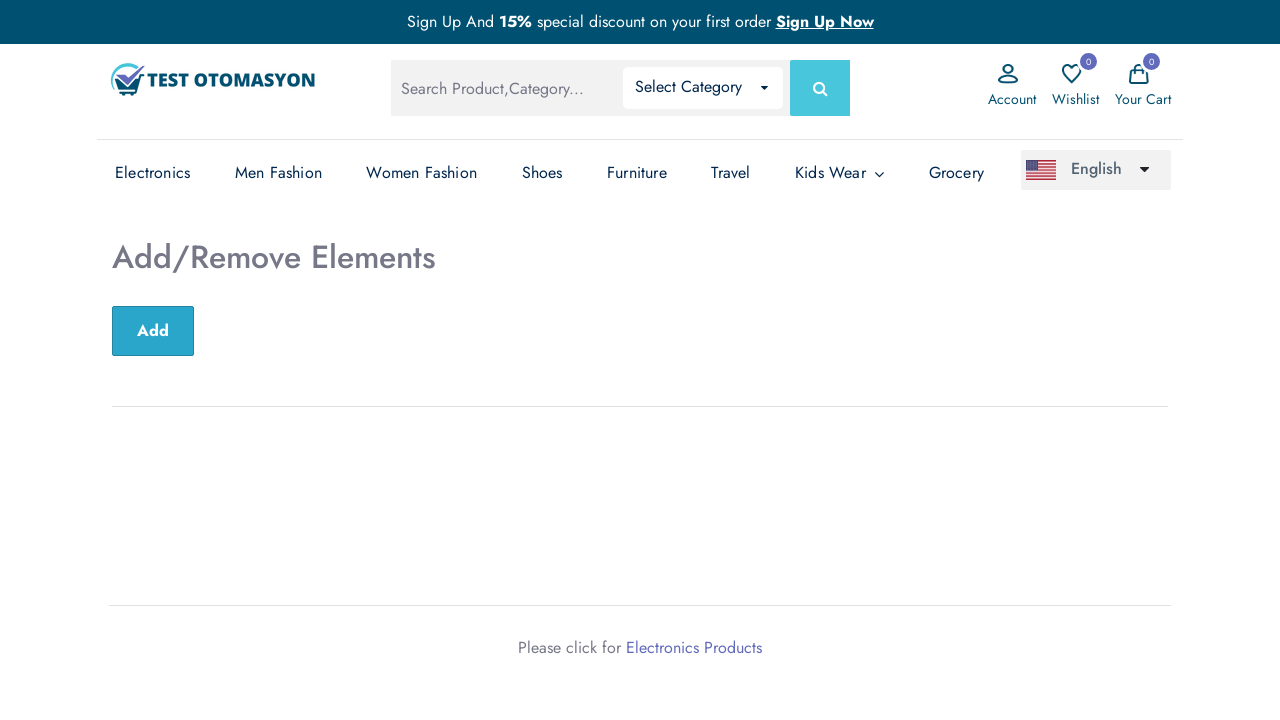

Verified original page URL contains 'addremove'
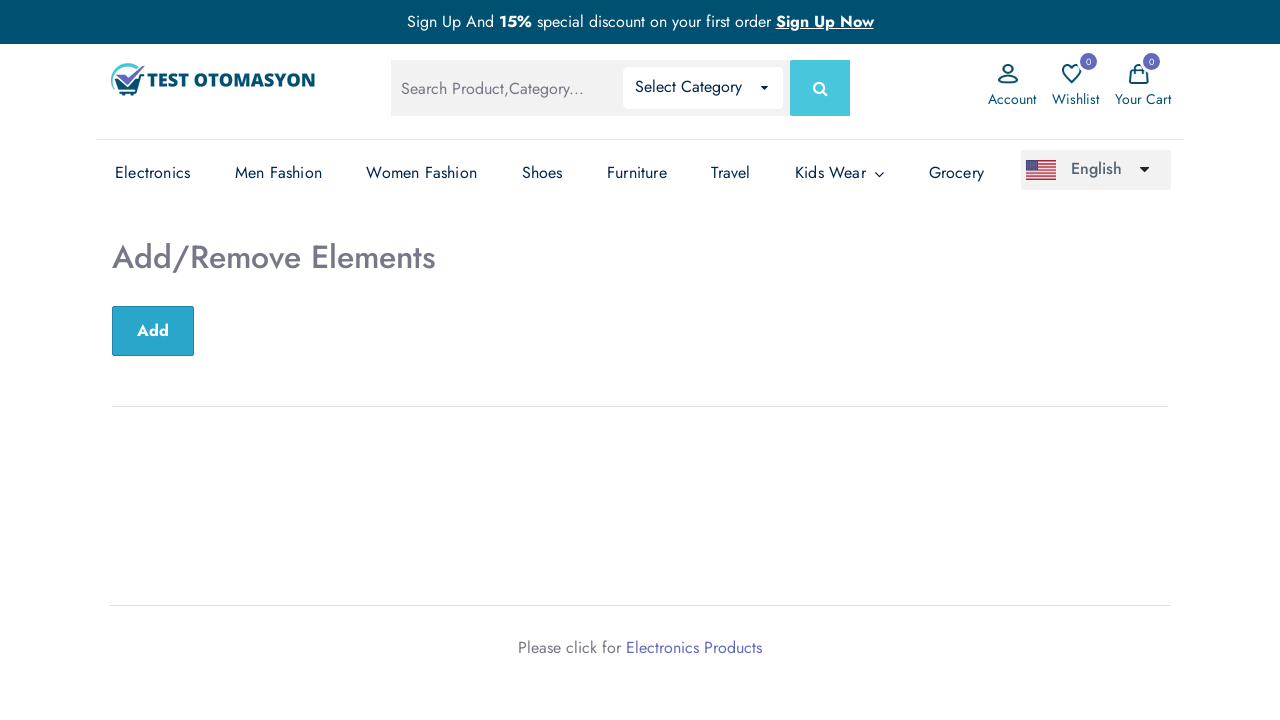

Closed the new page/tab
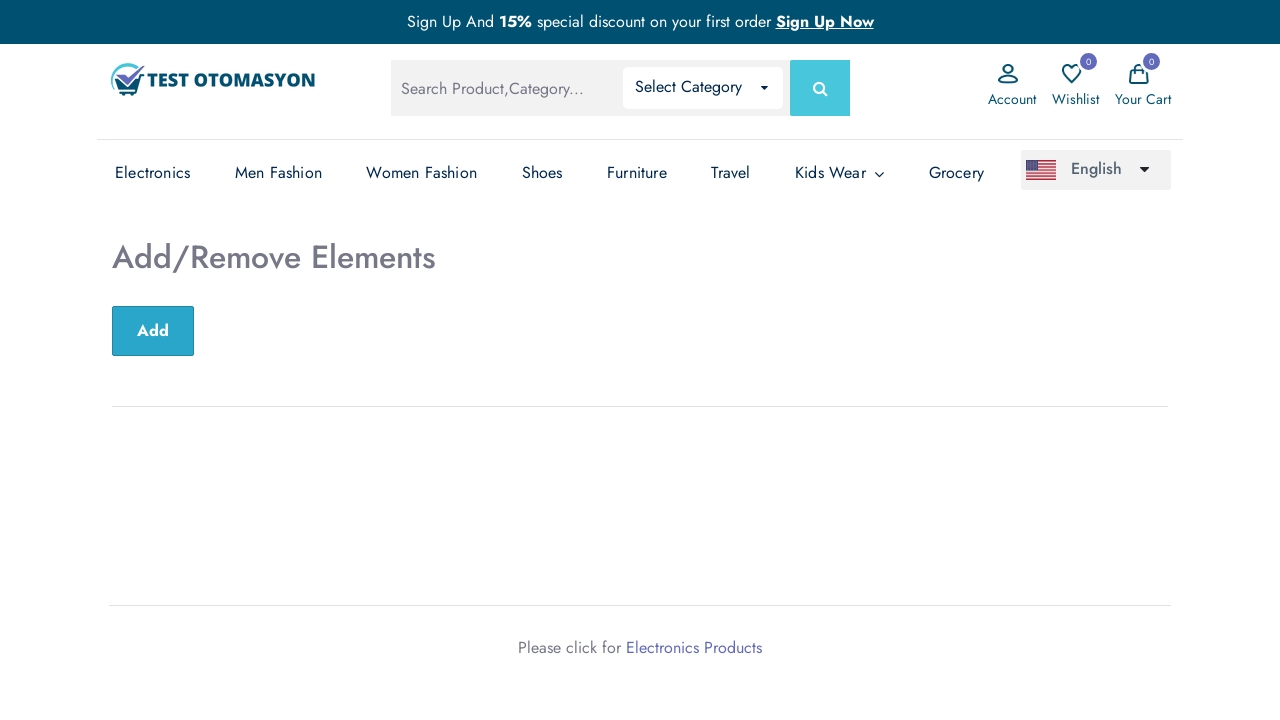

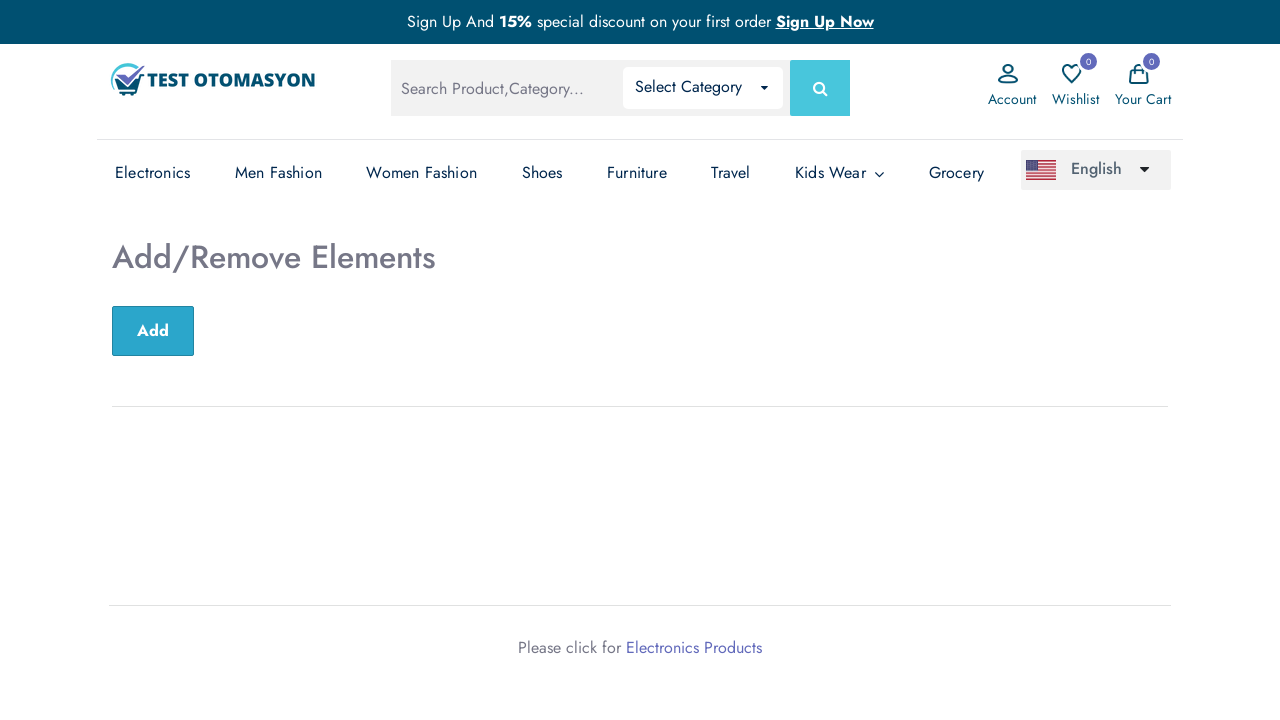